Navigates to sign-in page and verifies the email field has correct placeholder text

Starting URL: https://cannatrader-frontend.vercel.app/home

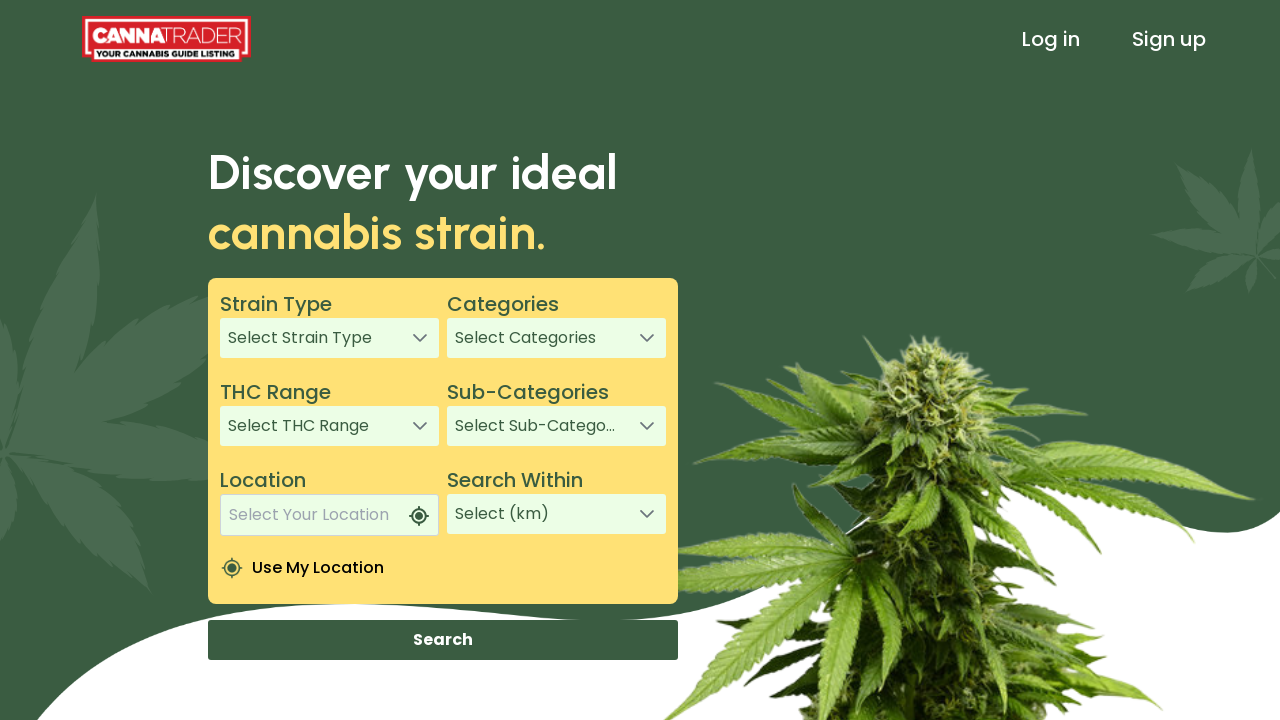

Clicked sign in page link in header at (1051, 39) on xpath=/html/body/app-root/app-header/div[1]/header/div[3]/a[1]
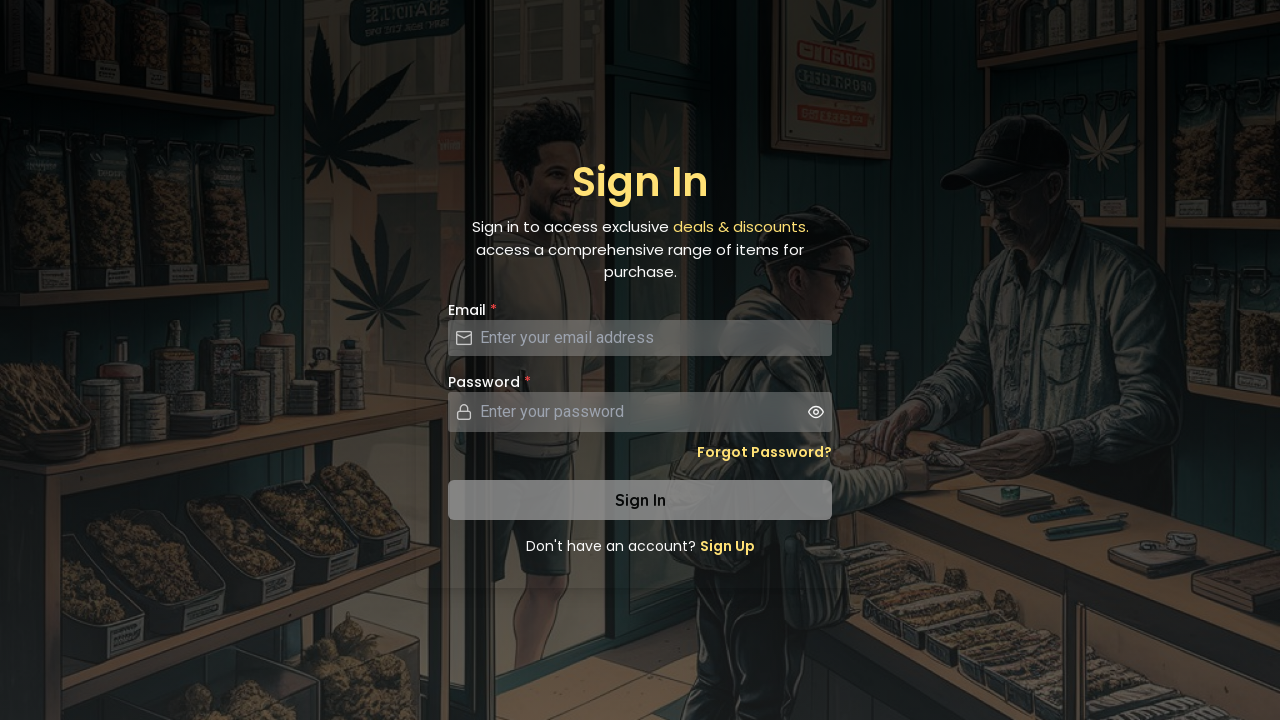

Email field loaded and is visible
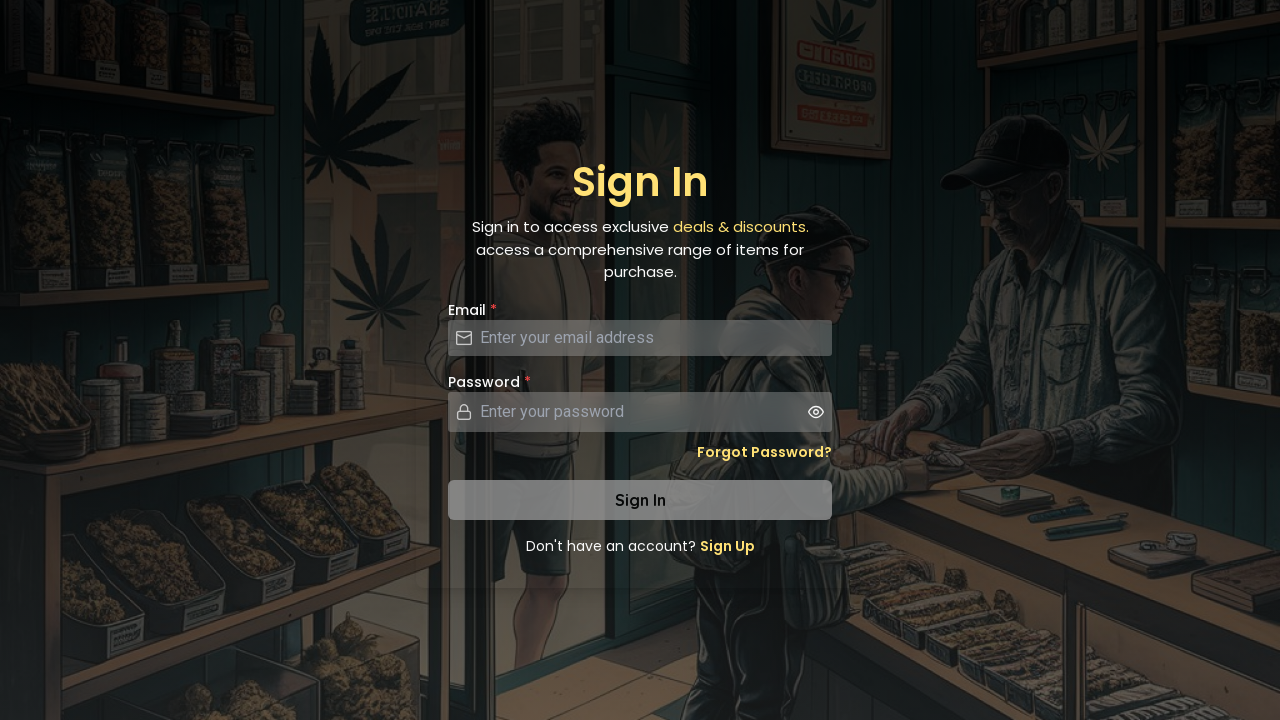

Verified email field has correct placeholder text: 'Enter your email address'
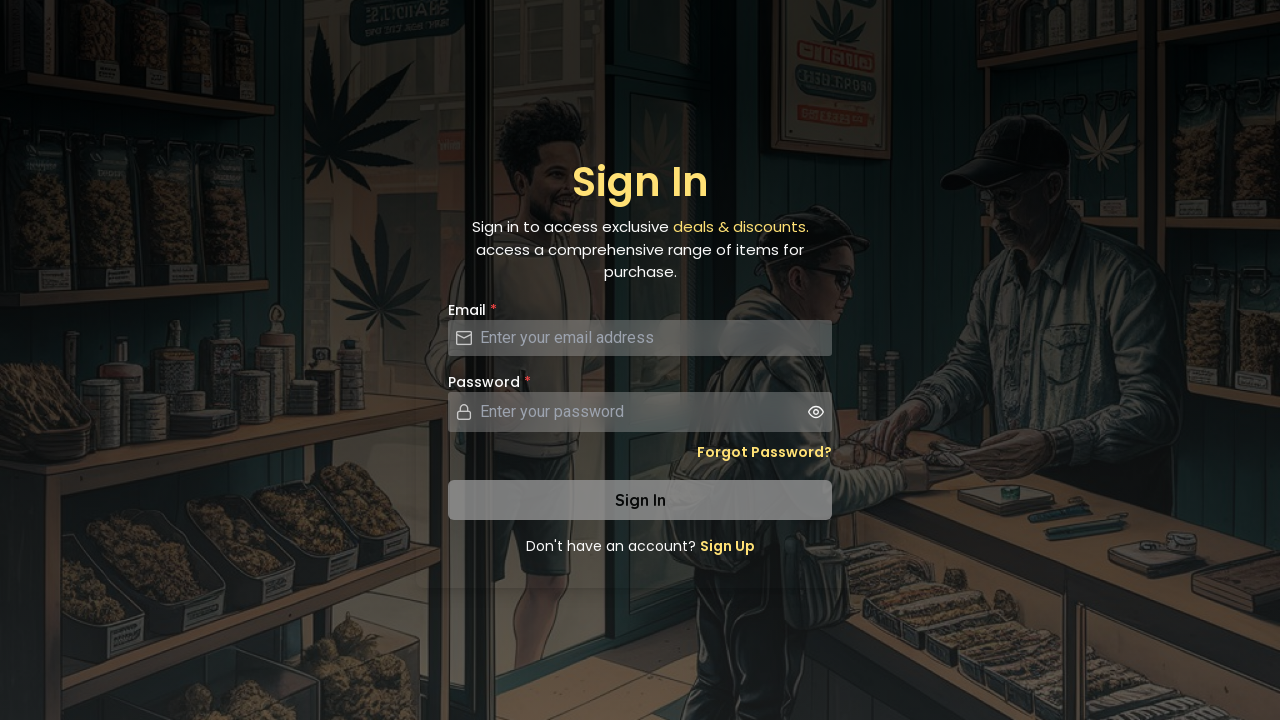

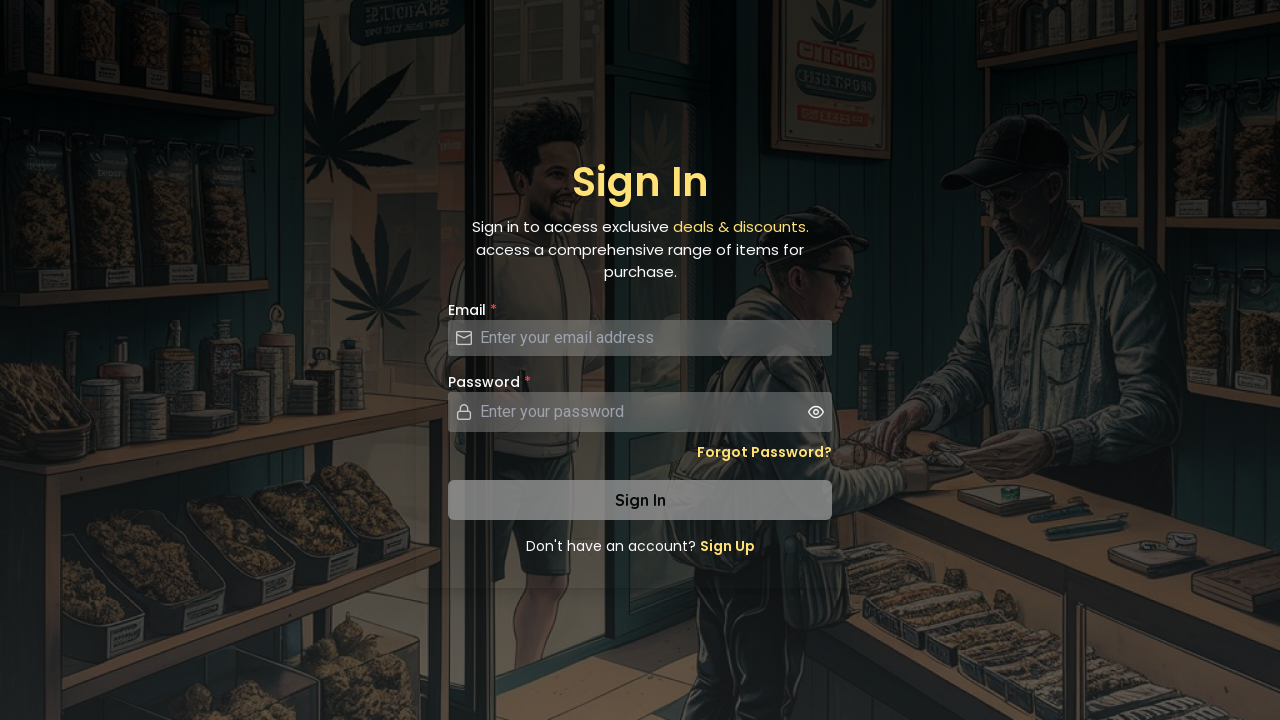